Tests multiple window handling by navigating to an iframe page, clicking a link that opens a new tab, verifying the new tab's title contains "Selenium", then switching back to the original page and verifying the URL contains "internet"

Starting URL: https://the-internet.herokuapp.com/iframe

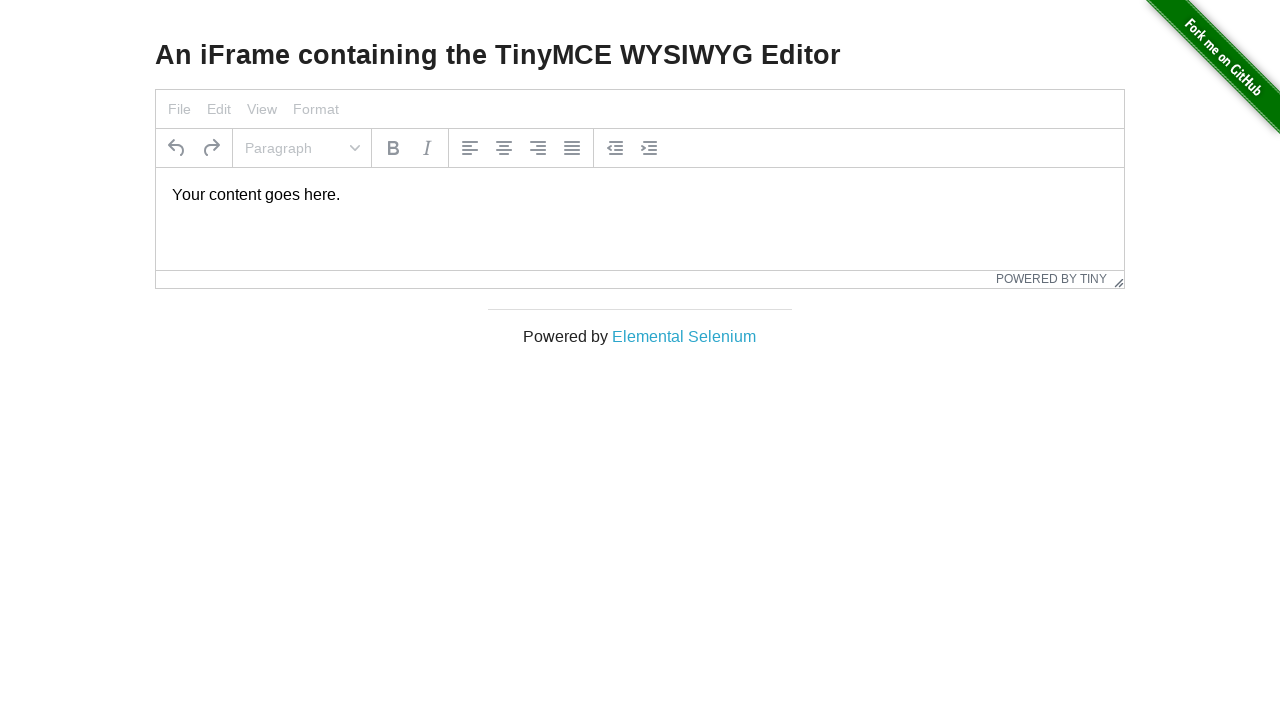

Verified page title contains 'Internet'
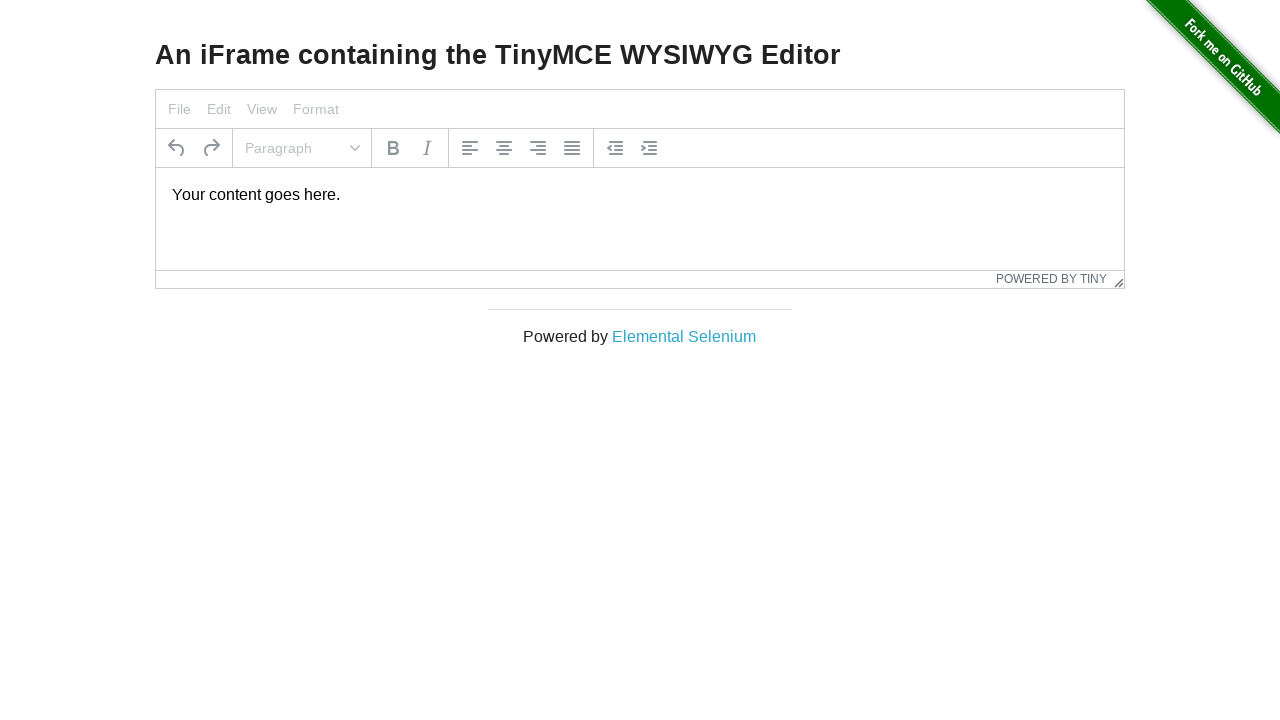

Stored reference to original page
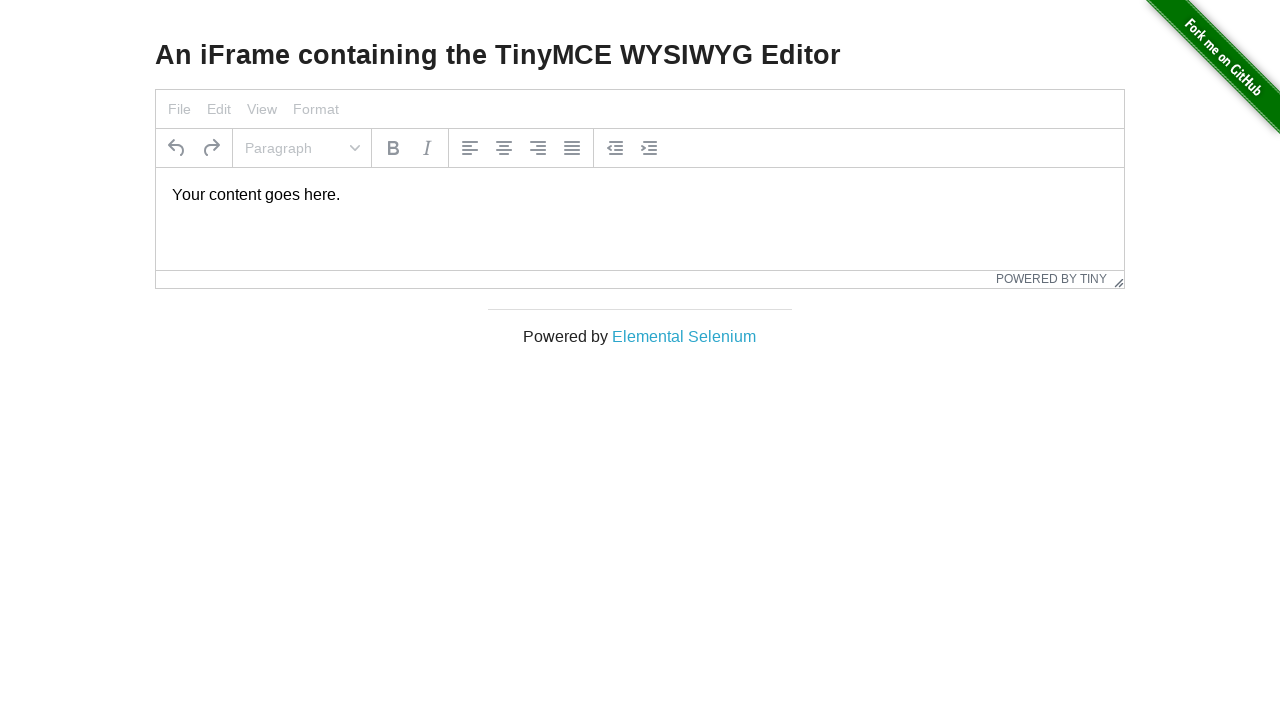

Clicked 'Elemental Selenium' link to open new tab at (684, 336) on text=Elemental Selenium
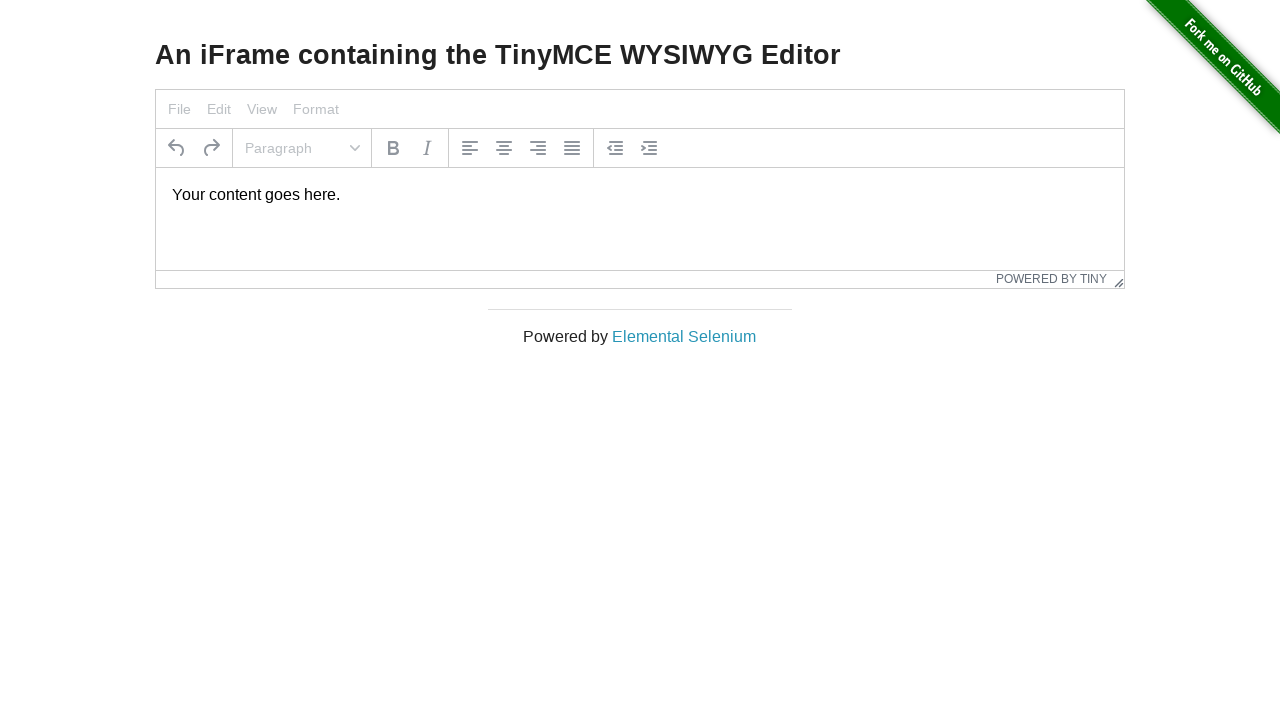

Captured new page/tab reference
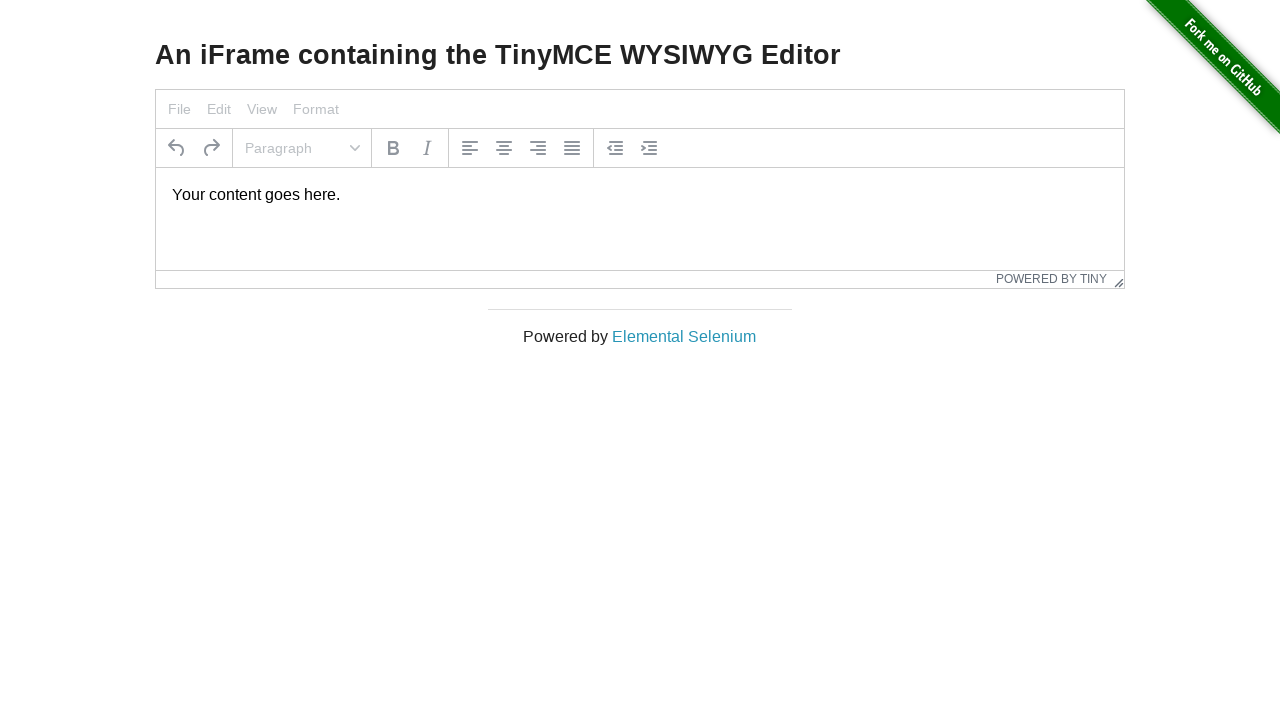

Waited for new tab to fully load
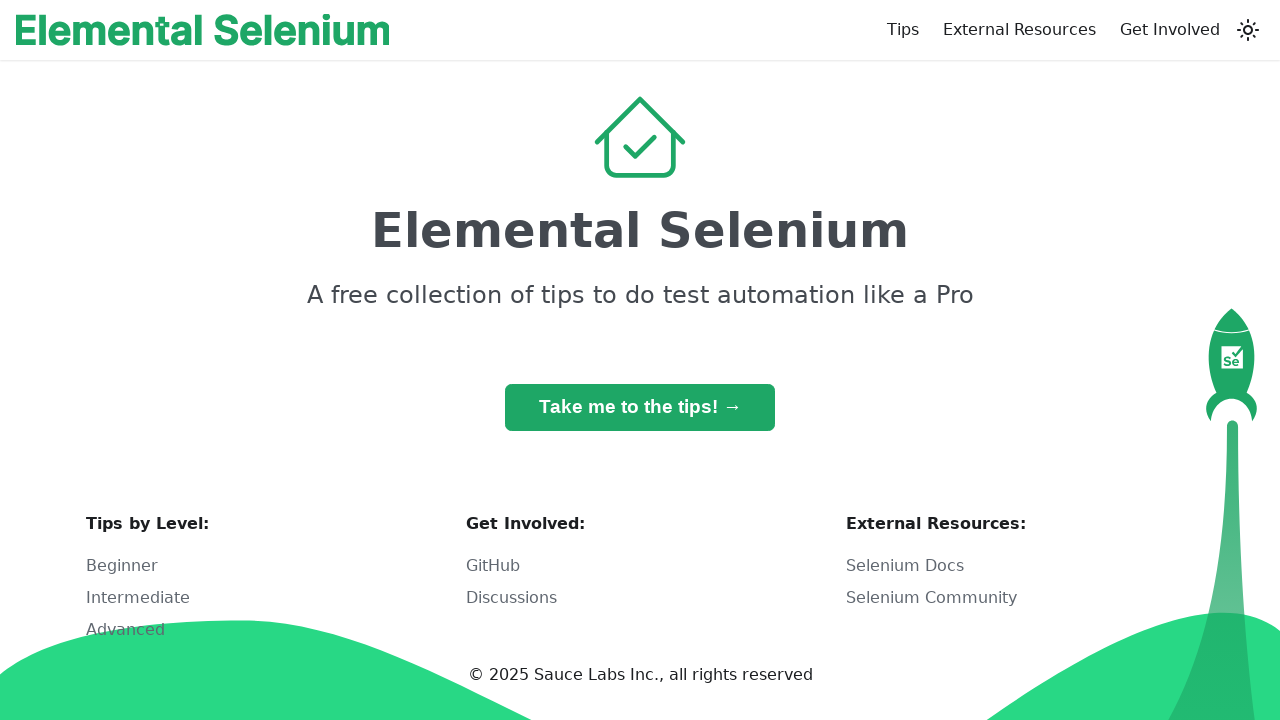

Verified new tab title contains 'Selenium'
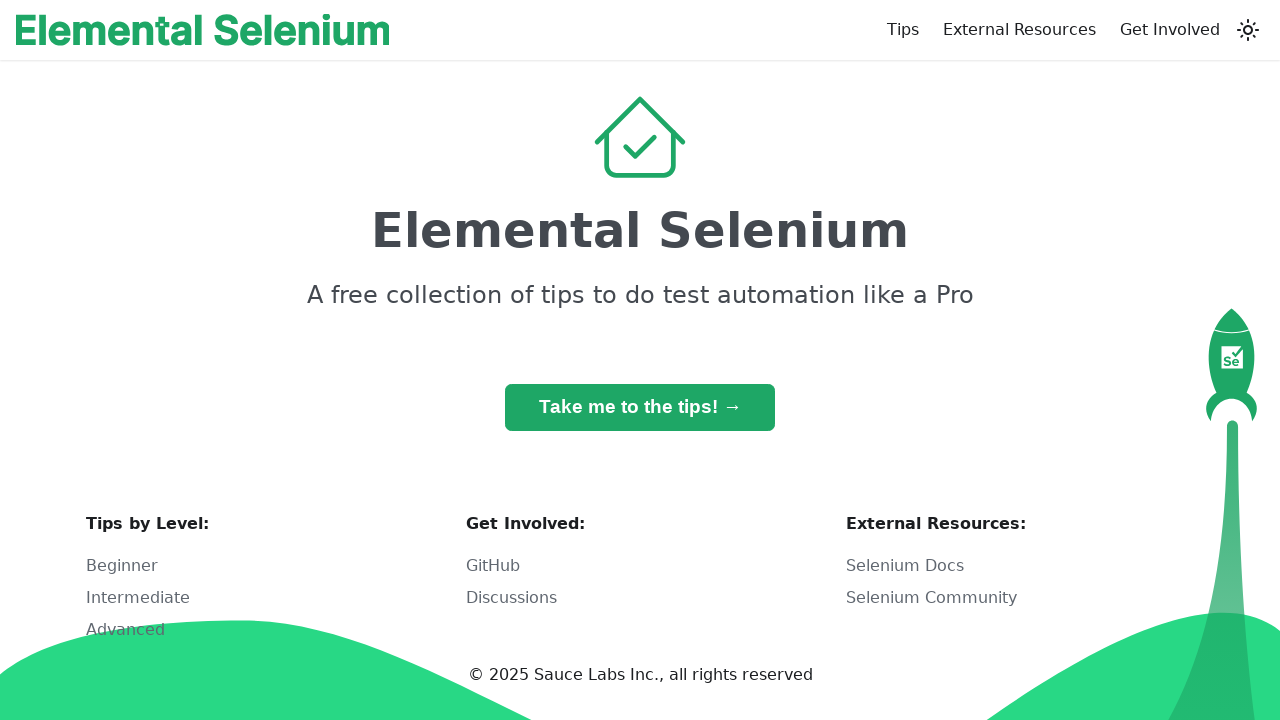

Switched back to original page
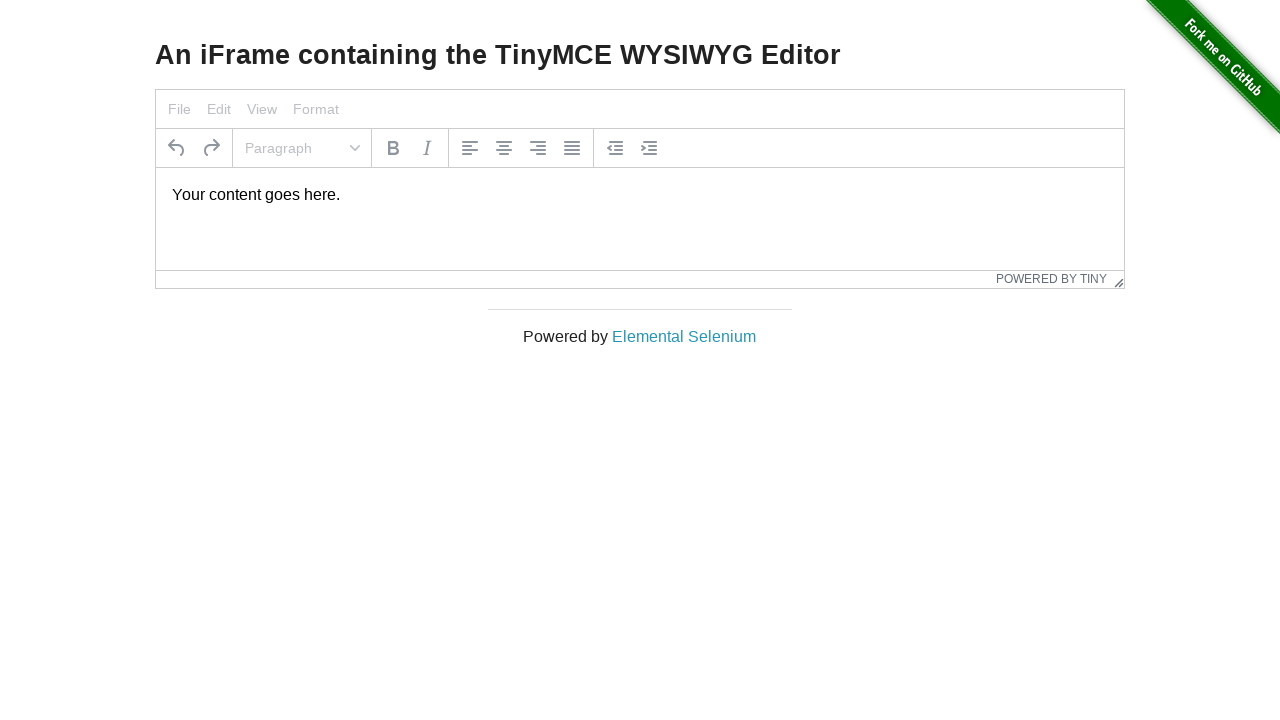

Verified original page URL contains 'internet'
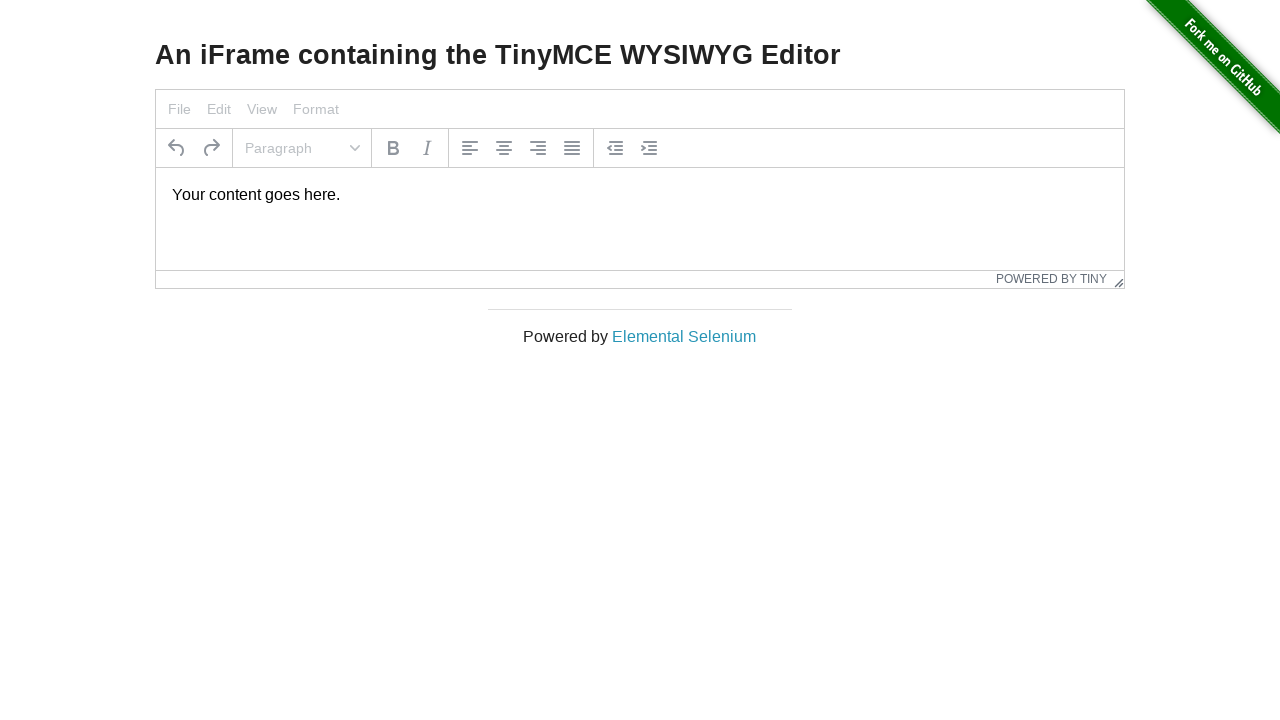

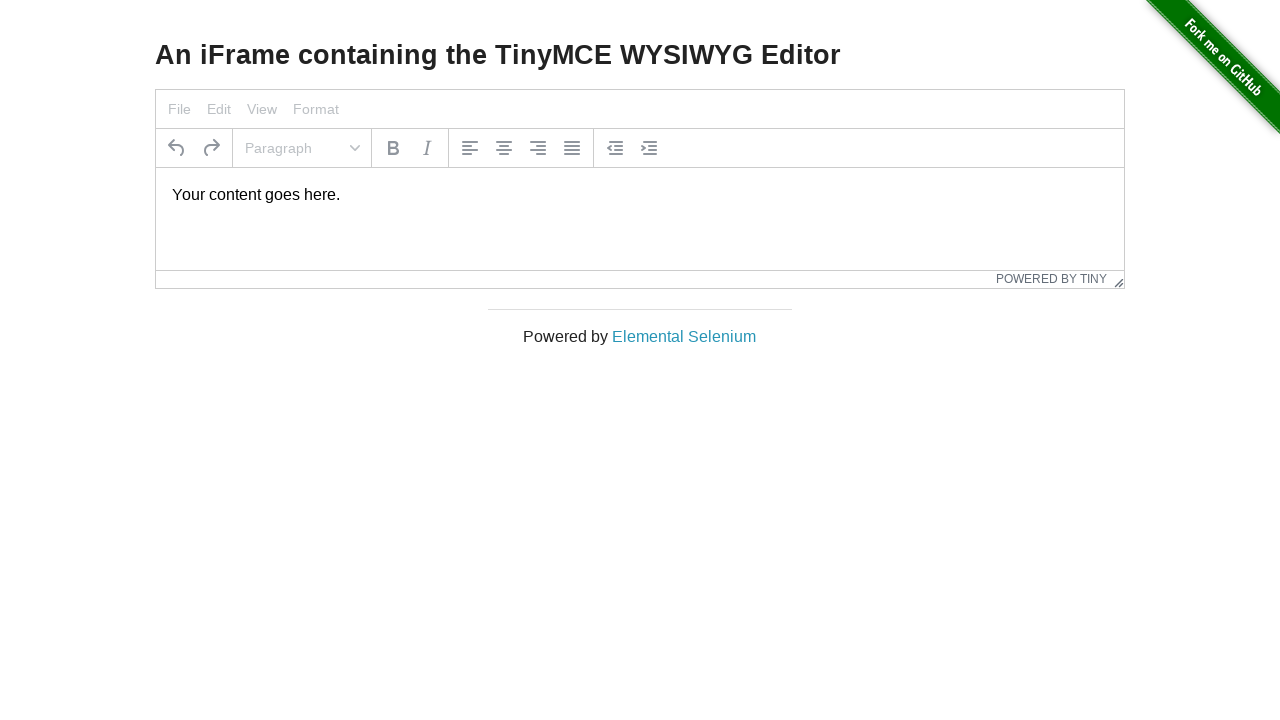